Tests that there are exactly 10 programming languages starting with numbers (0-9)

Starting URL: http://www.99-bottles-of-beer.net/

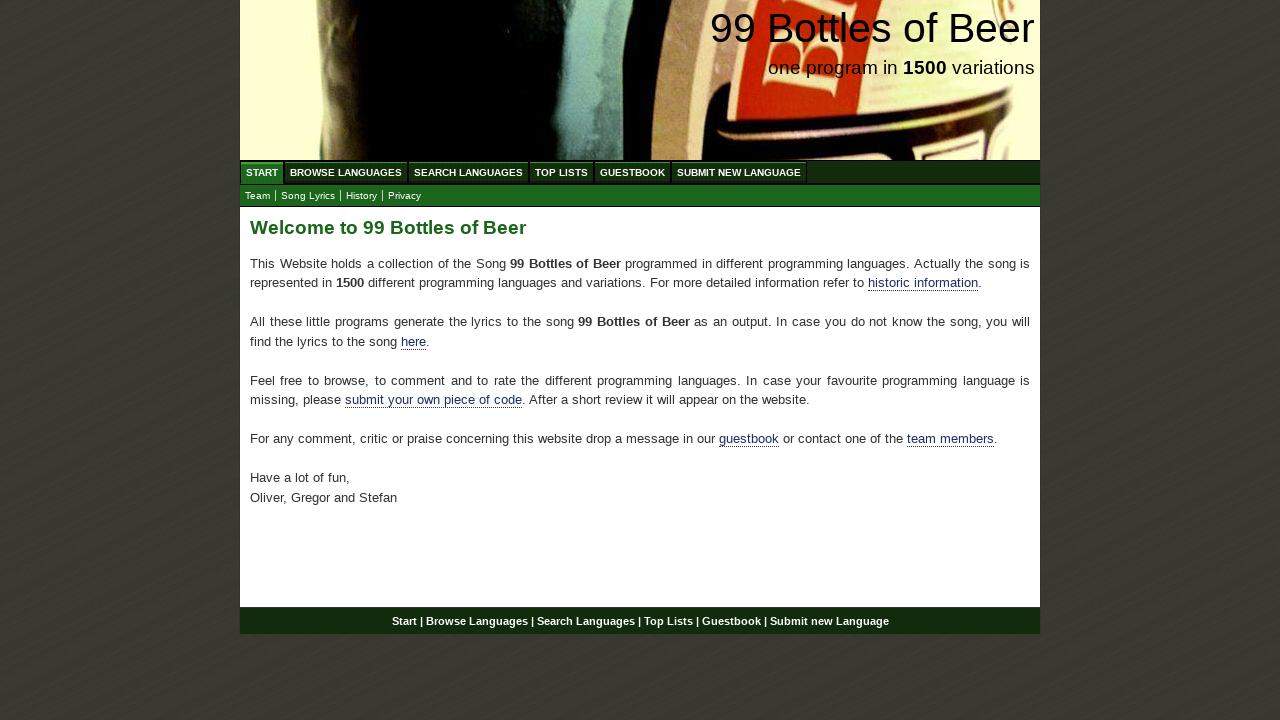

Clicked on Browse Languages link at (346, 172) on #menu a[href='/abc.html']
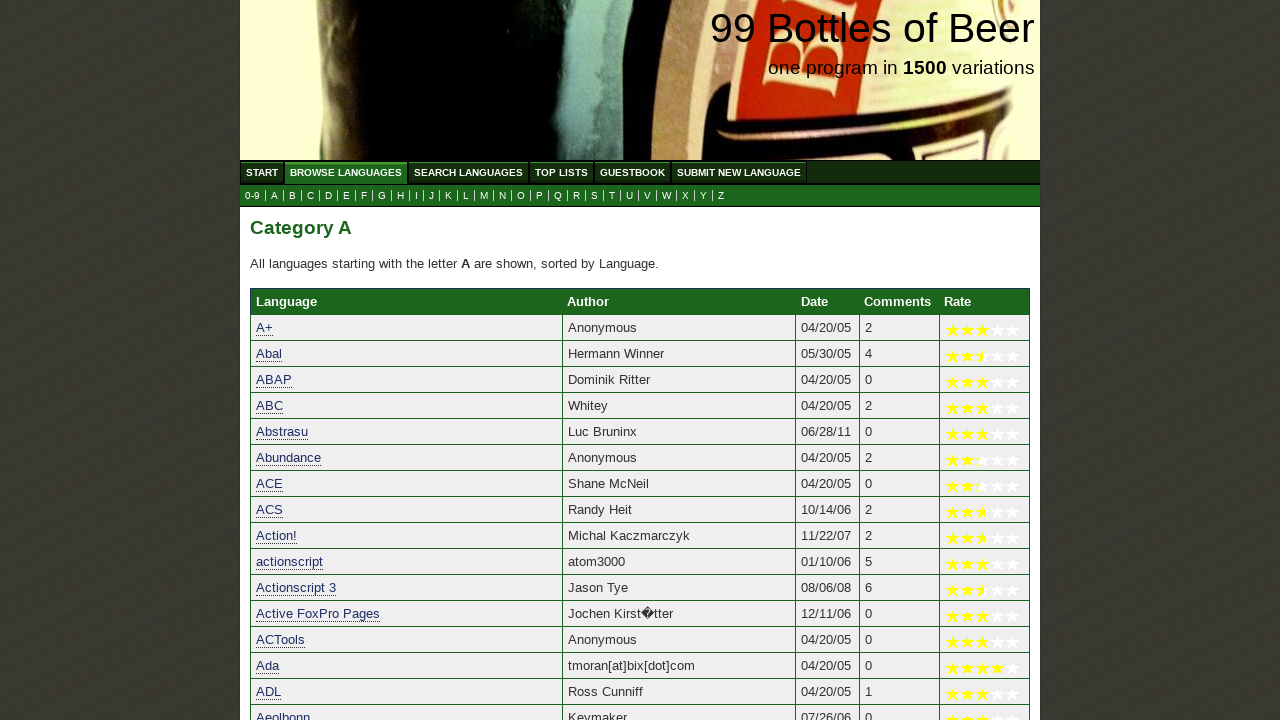

Clicked on 0-9 programming languages link at (252, 196) on a[href='0.html']
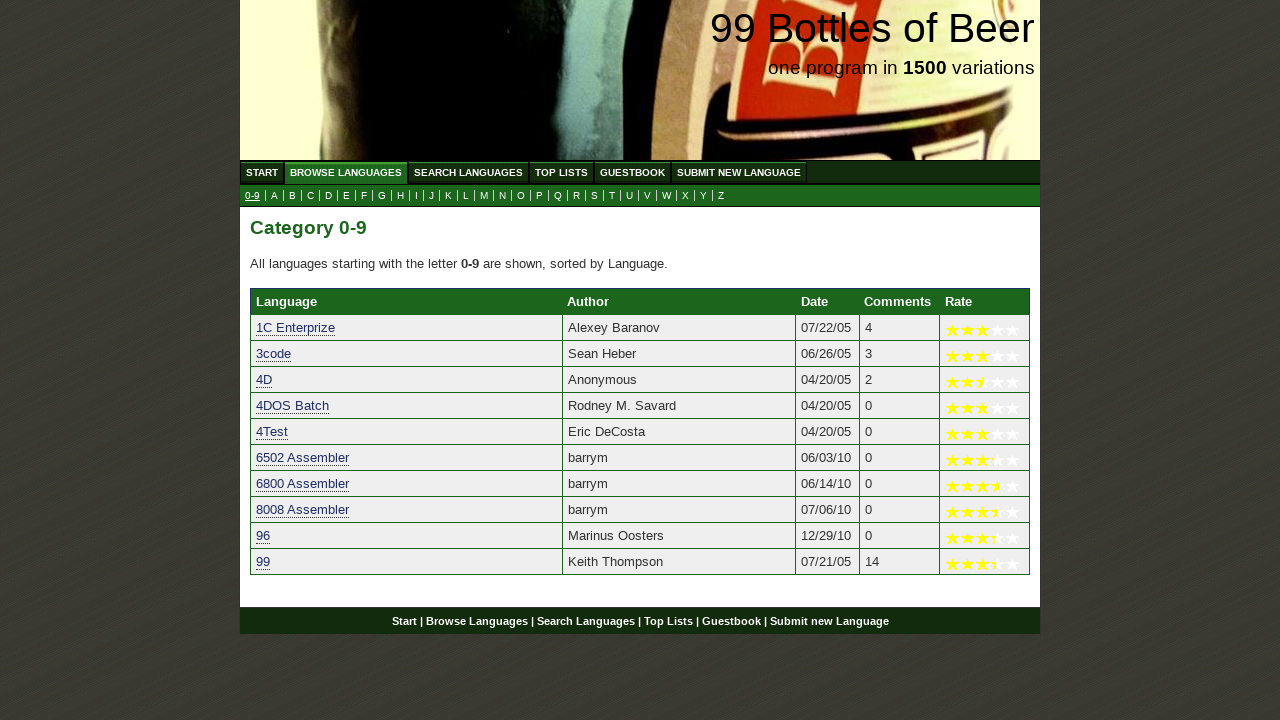

Verified that languages starting with numbers are loaded
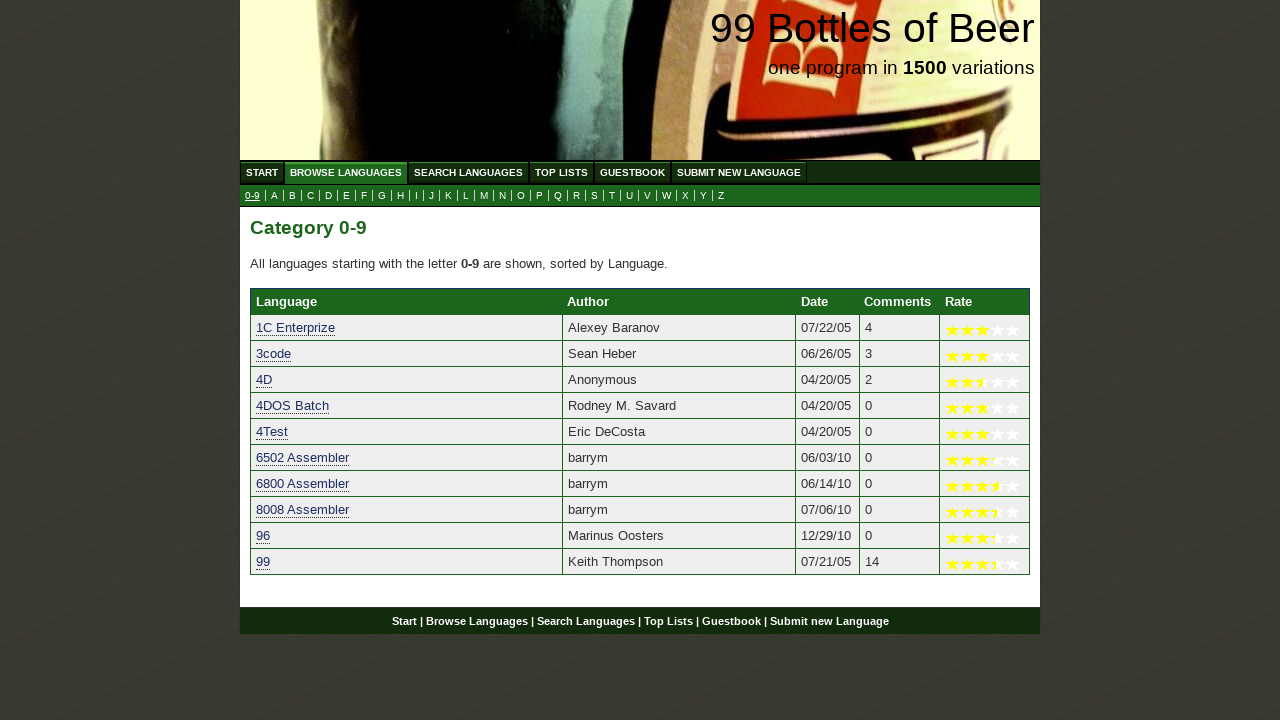

Found 10 programming languages starting with numbers (0-9)
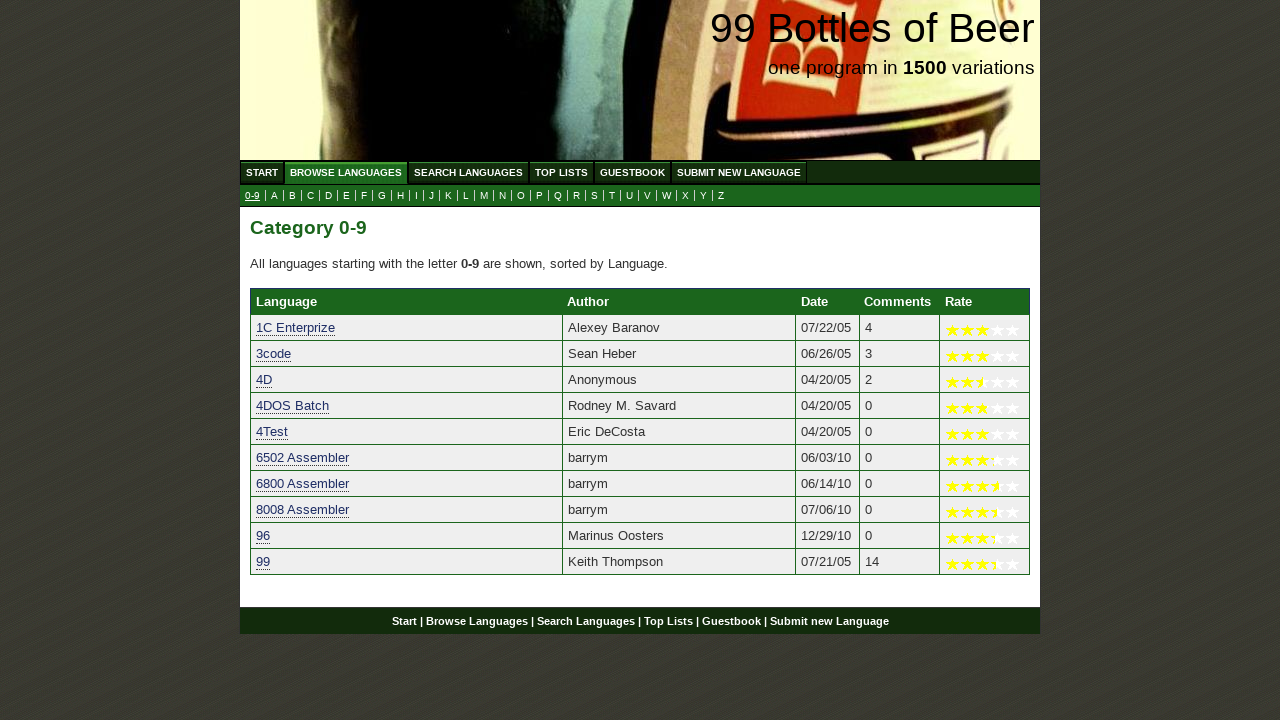

Verified exactly 10 programming languages start with numbers (0-9)
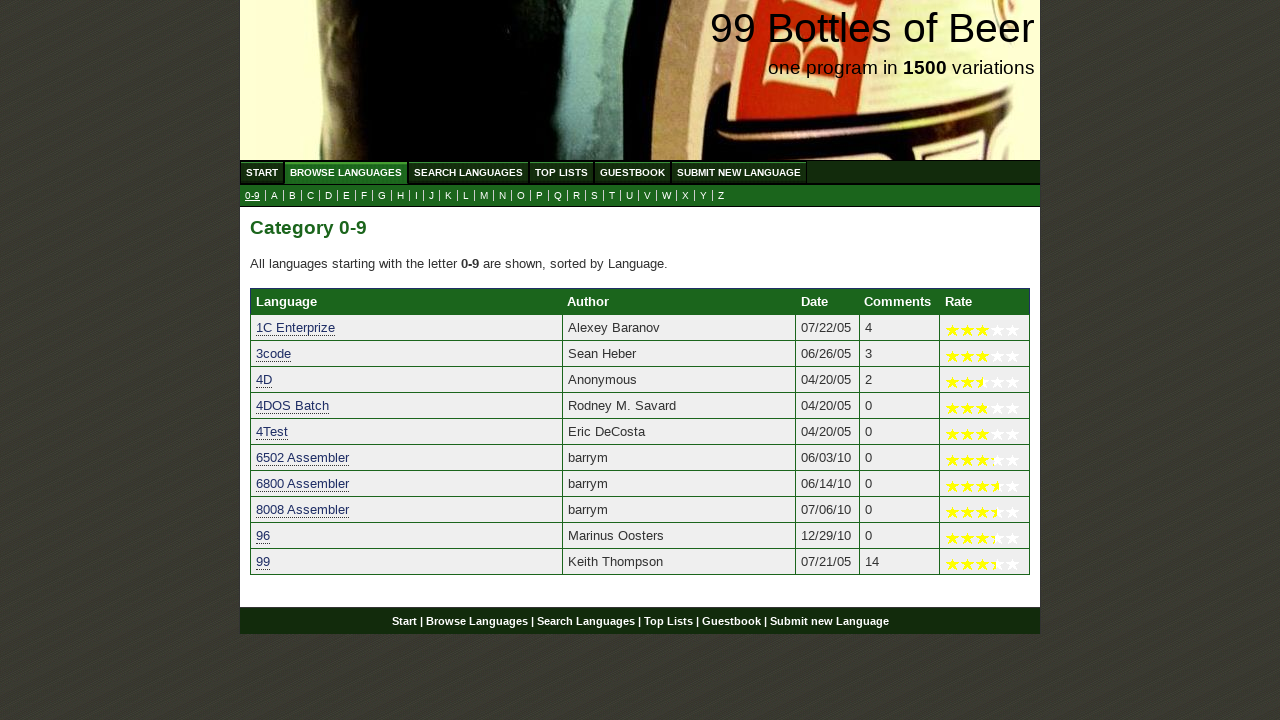

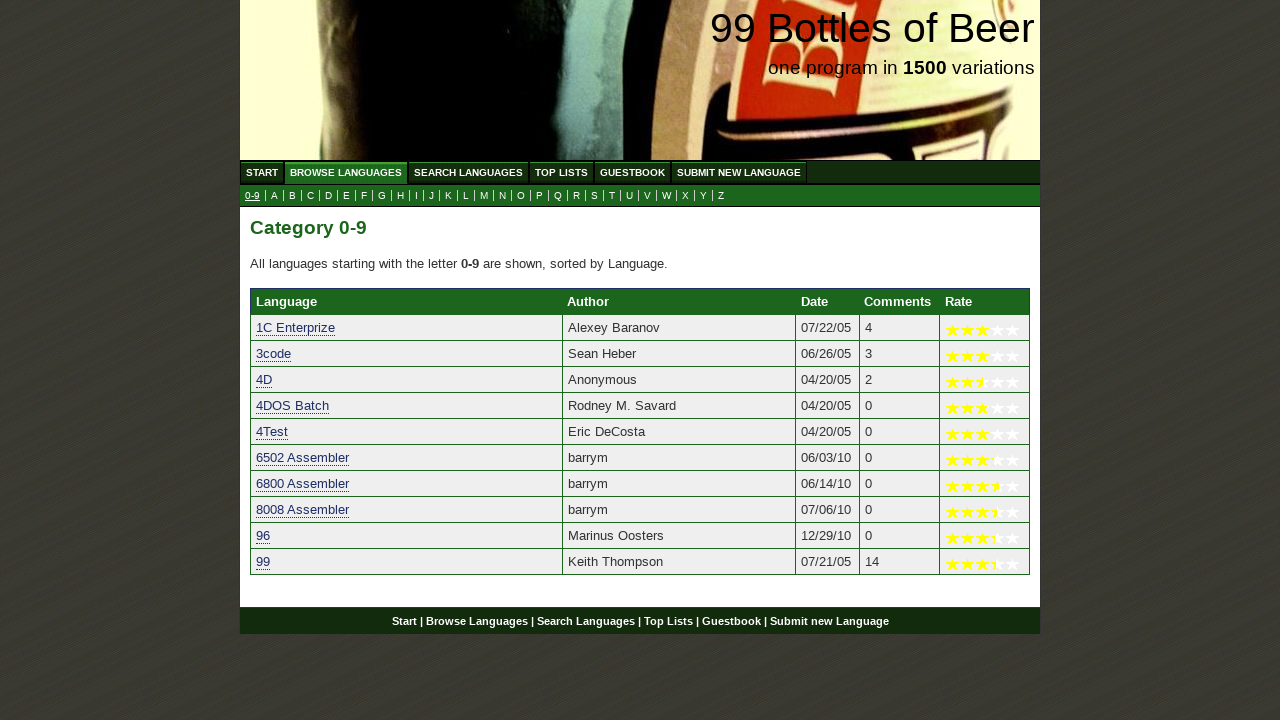